Tests keyboard key press functionality using Action Builder by sending the TAB key and verifying the result text displays the correct key pressed.

Starting URL: http://the-internet.herokuapp.com/key_presses

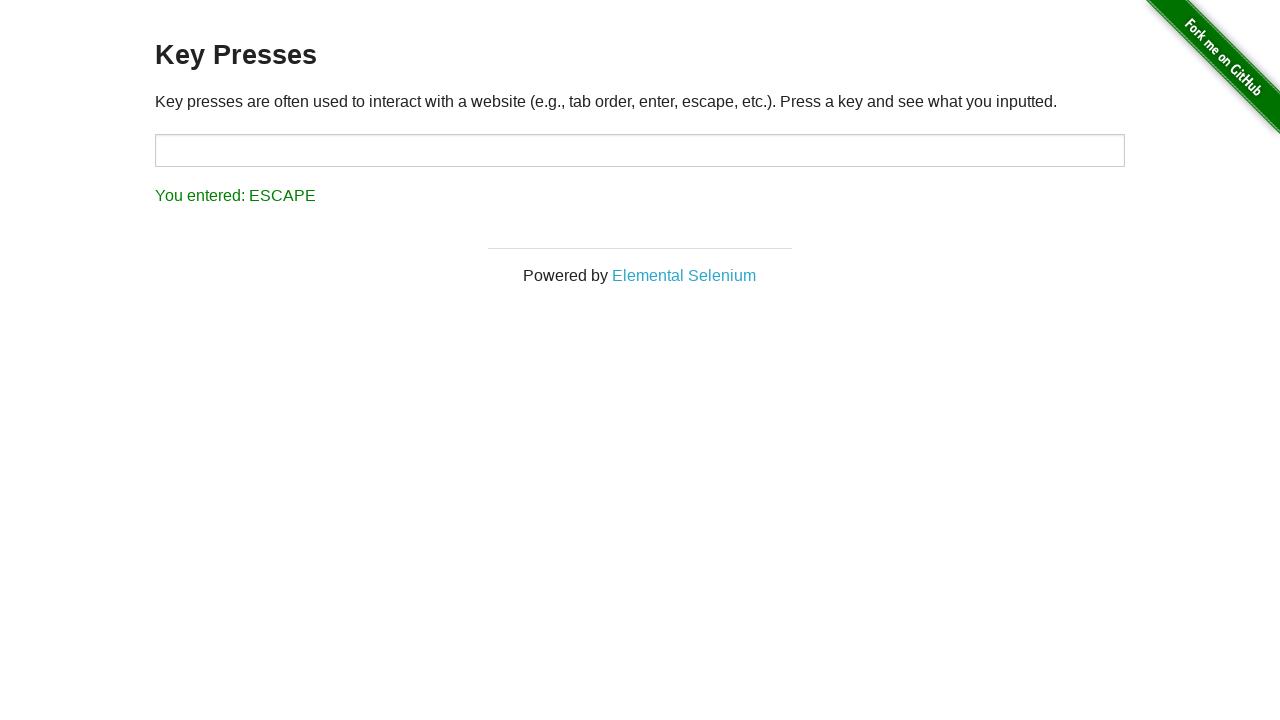

Pressed TAB key using keyboard
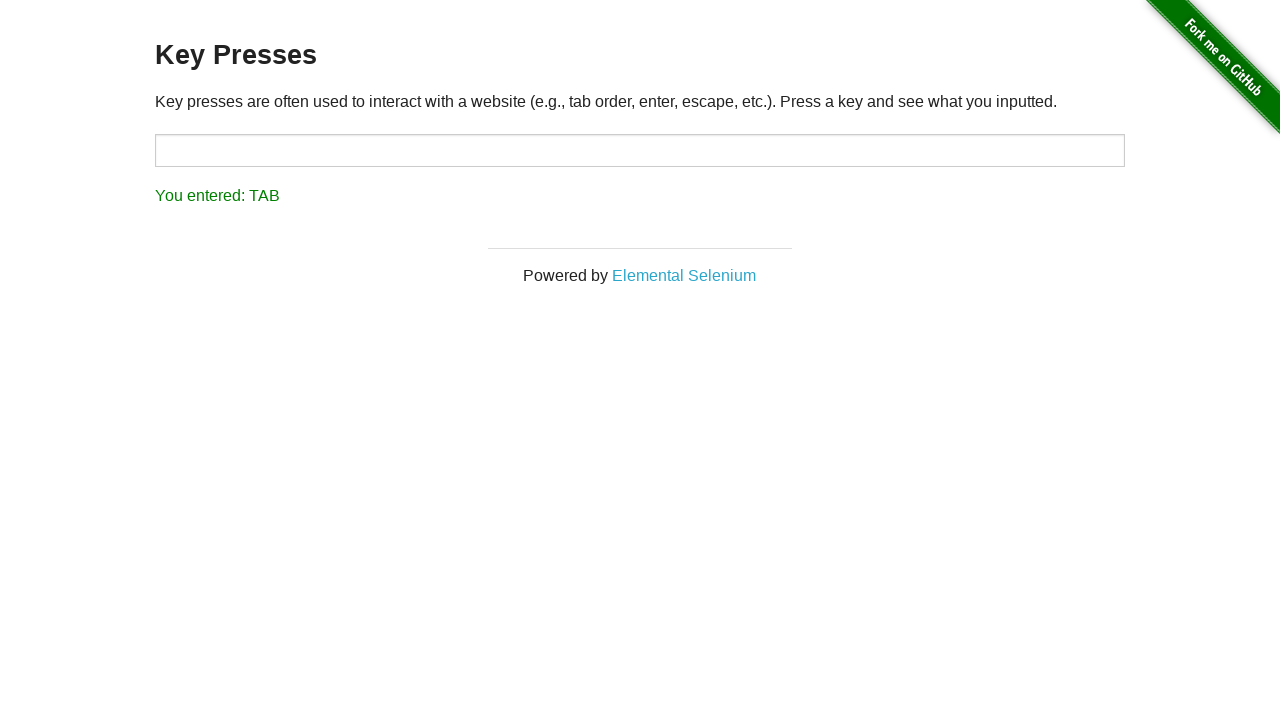

Waited for result element to appear
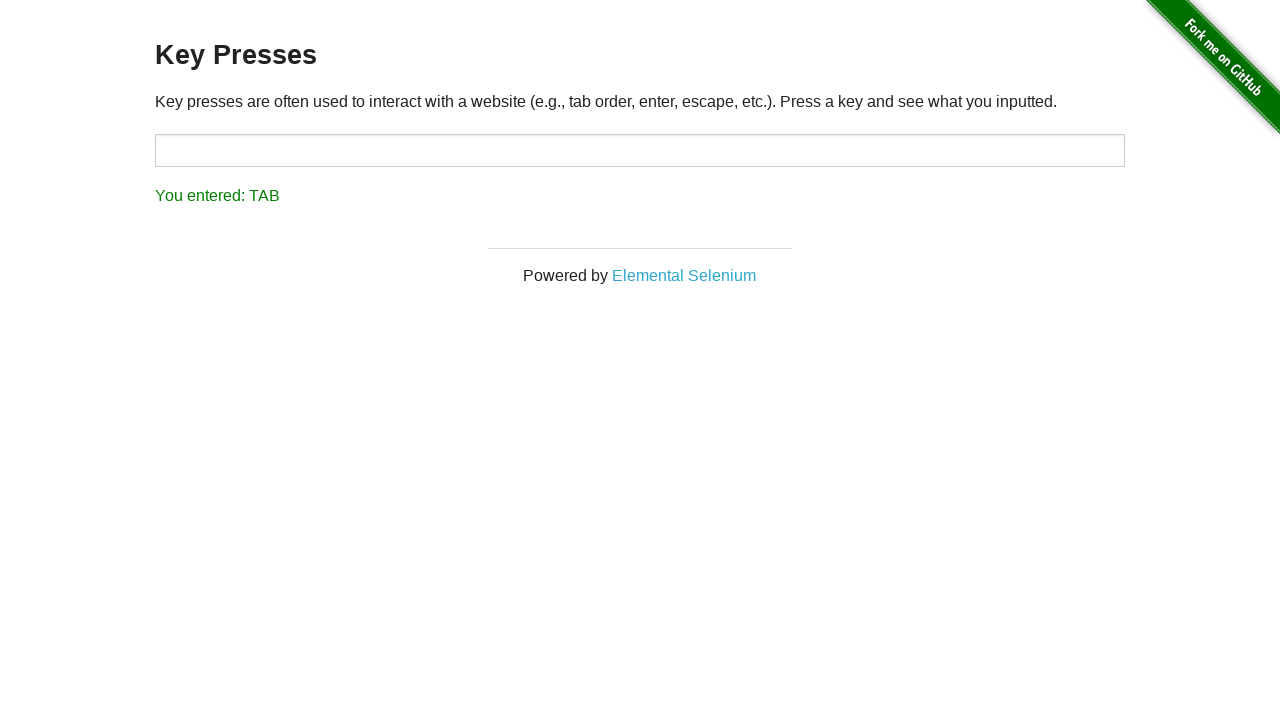

Retrieved result text content
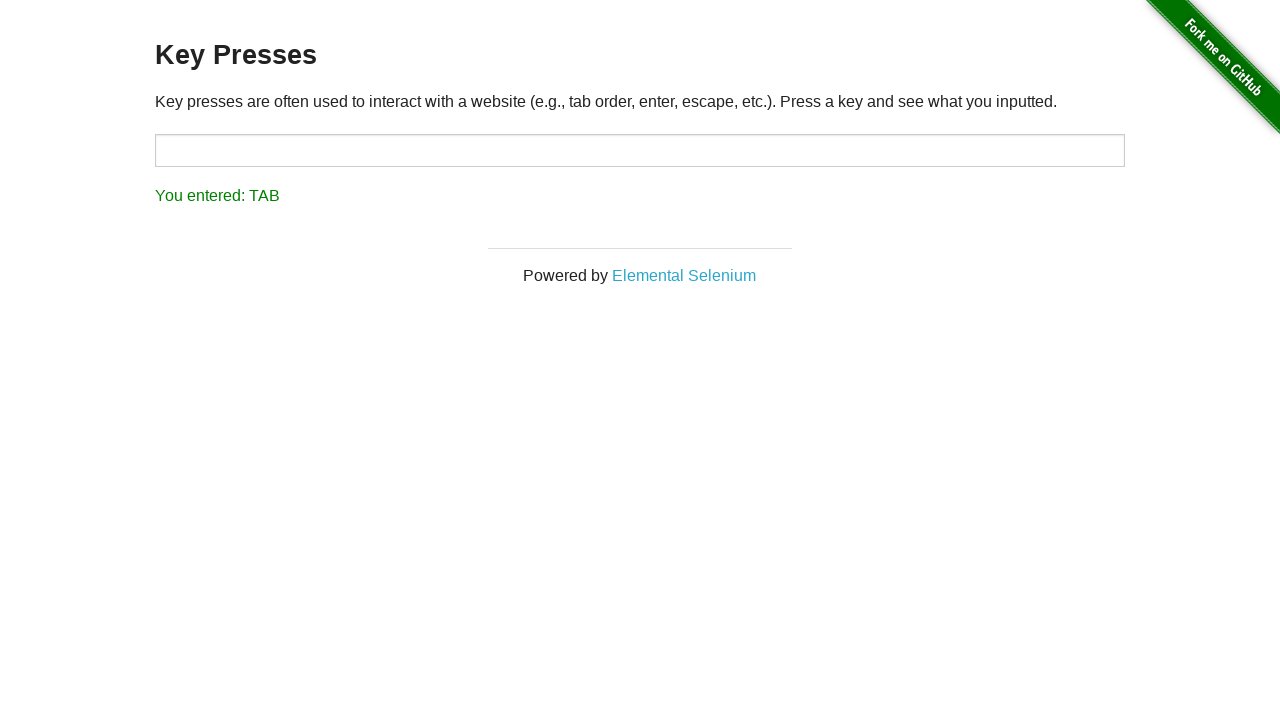

Verified result text displays 'You entered: TAB'
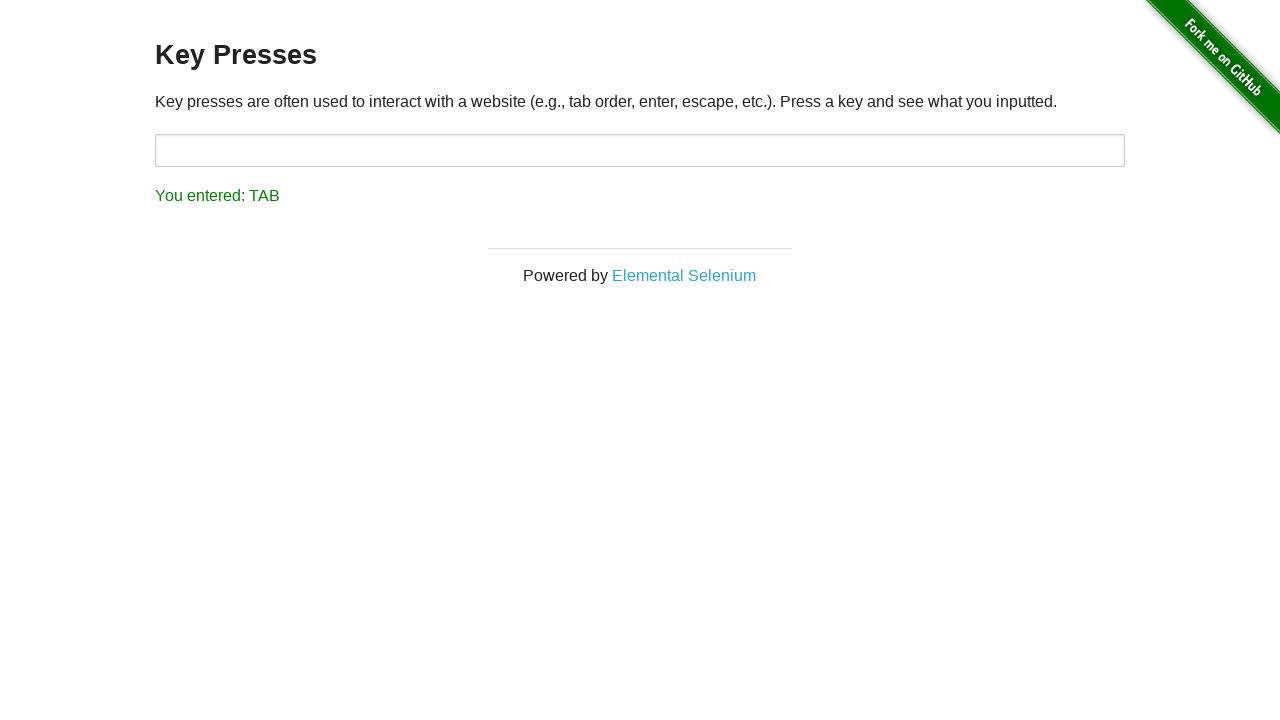

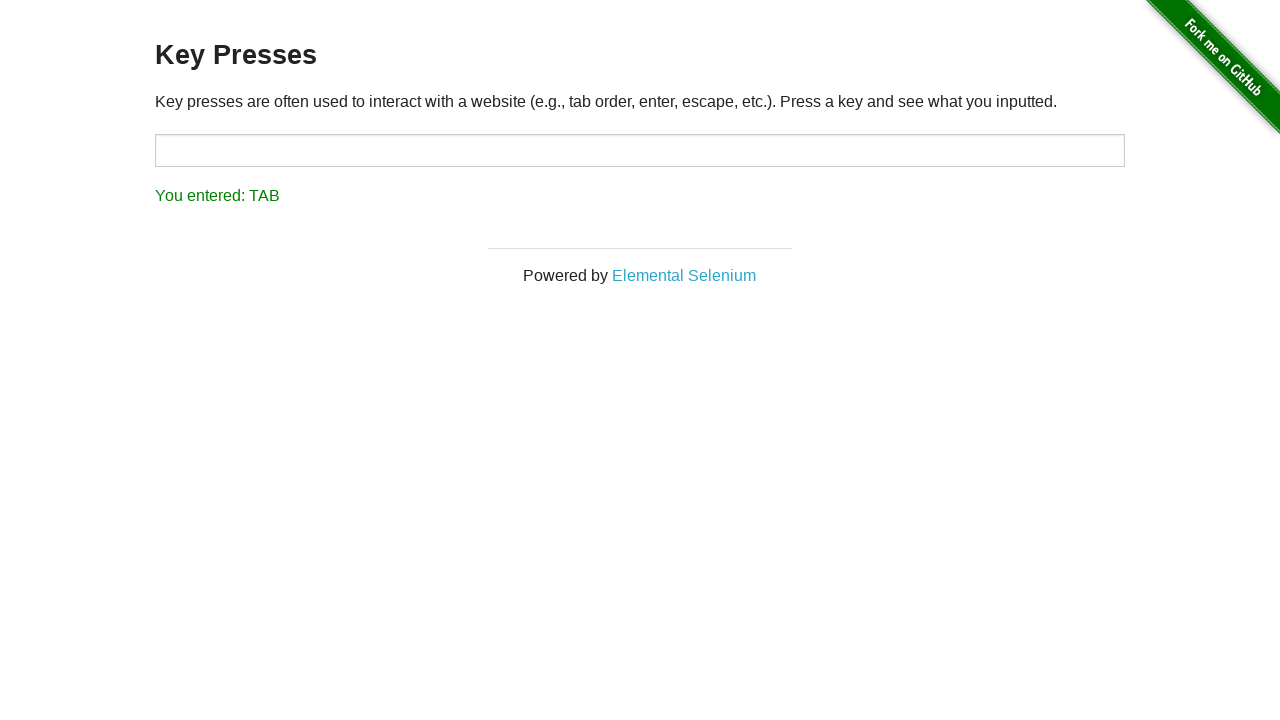